Tests navigation to the Cart page by clicking the Cart link on the demo e-commerce site

Starting URL: https://www.demoblaze.com/

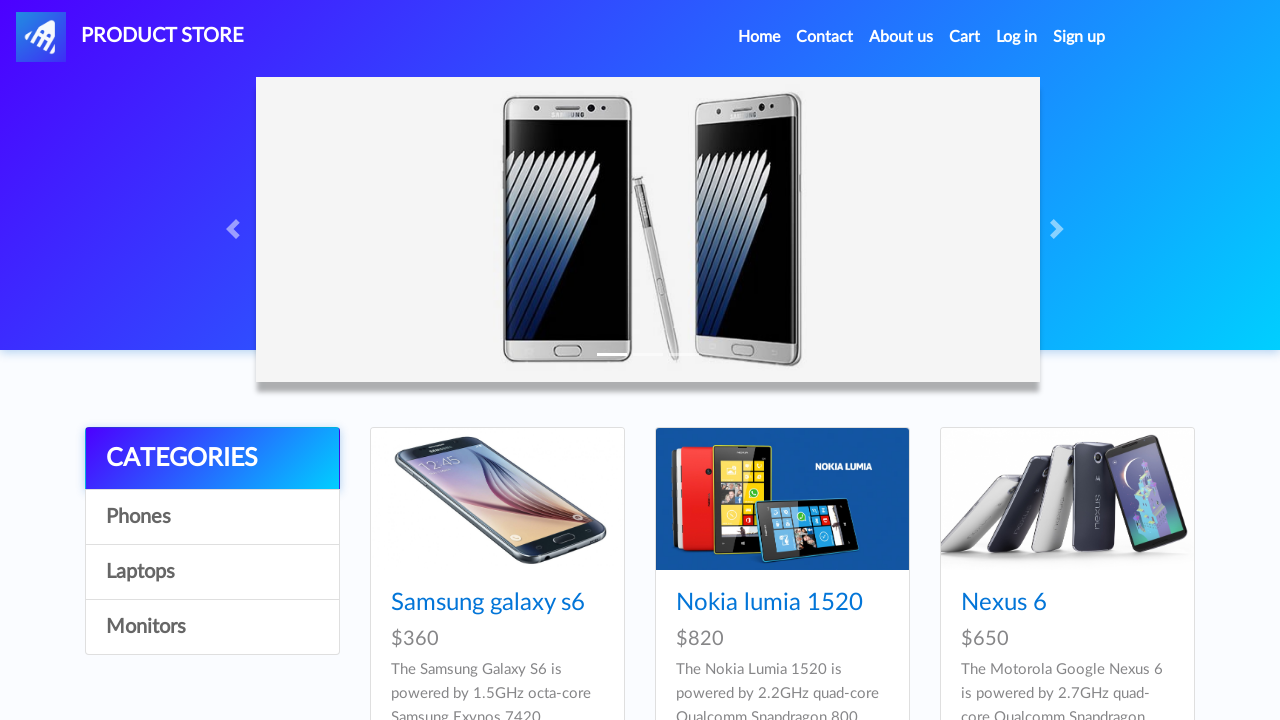

Clicked on the Cart link at (965, 37) on text=Cart
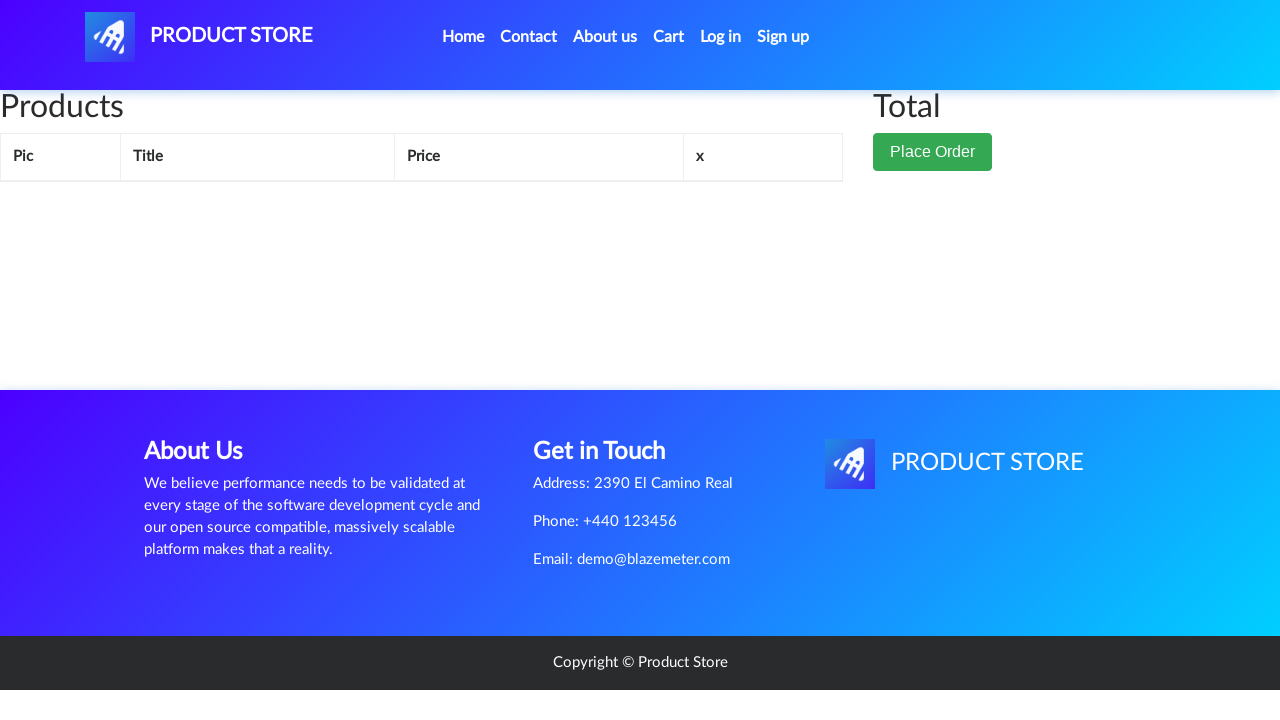

Cart page loaded with network idle
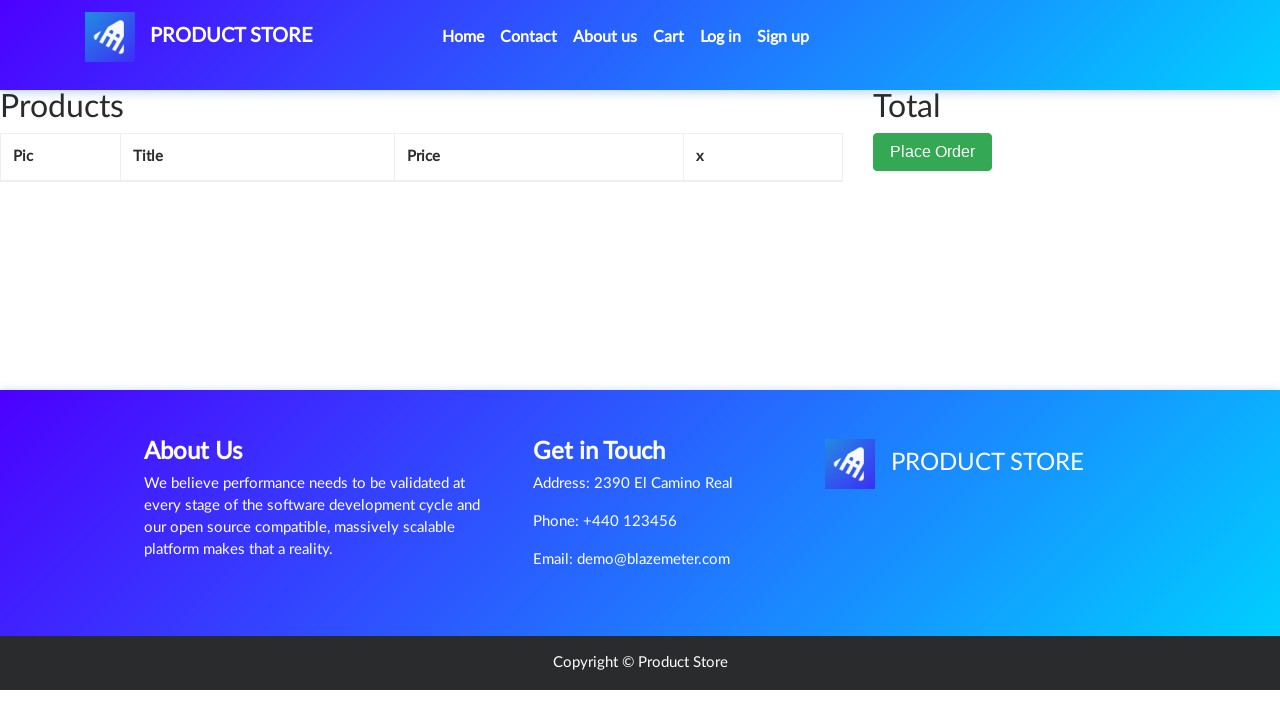

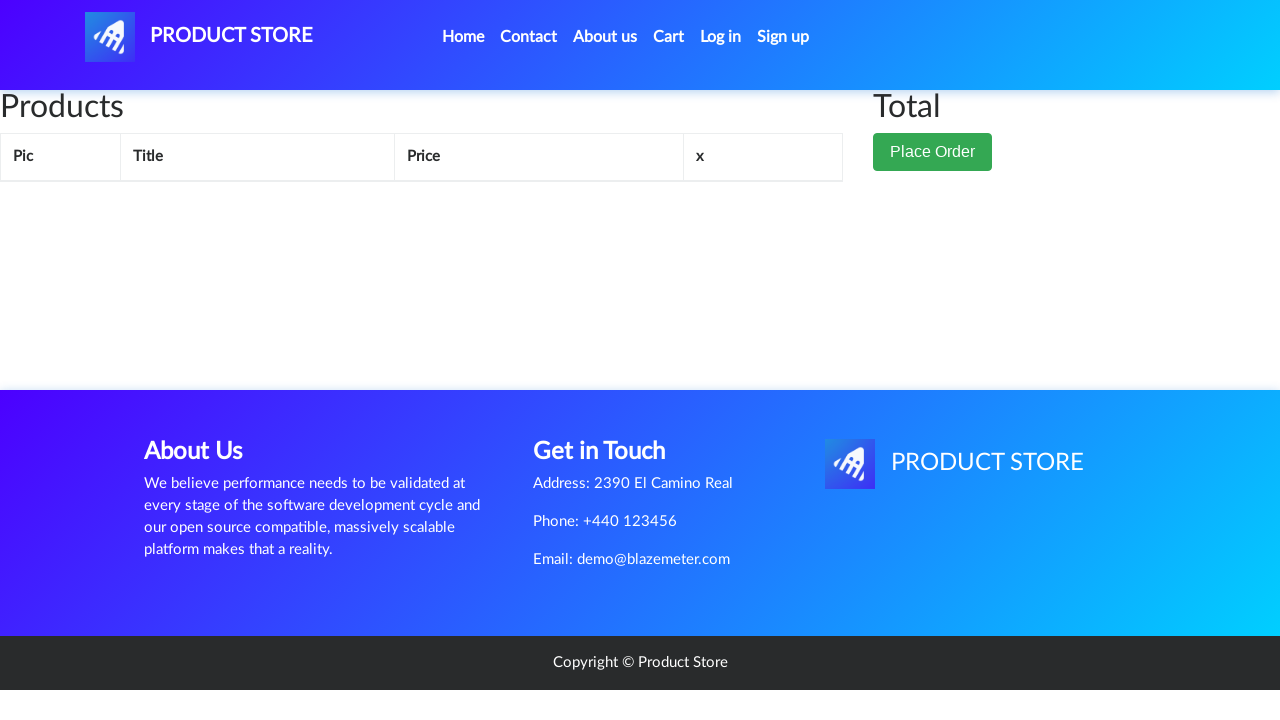